Tests navigation to the Java documentation page by clicking "Get started", hovering over the Node.js button, and clicking the Java navigation link to verify the Java docs page loads correctly

Starting URL: https://playwright.dev/

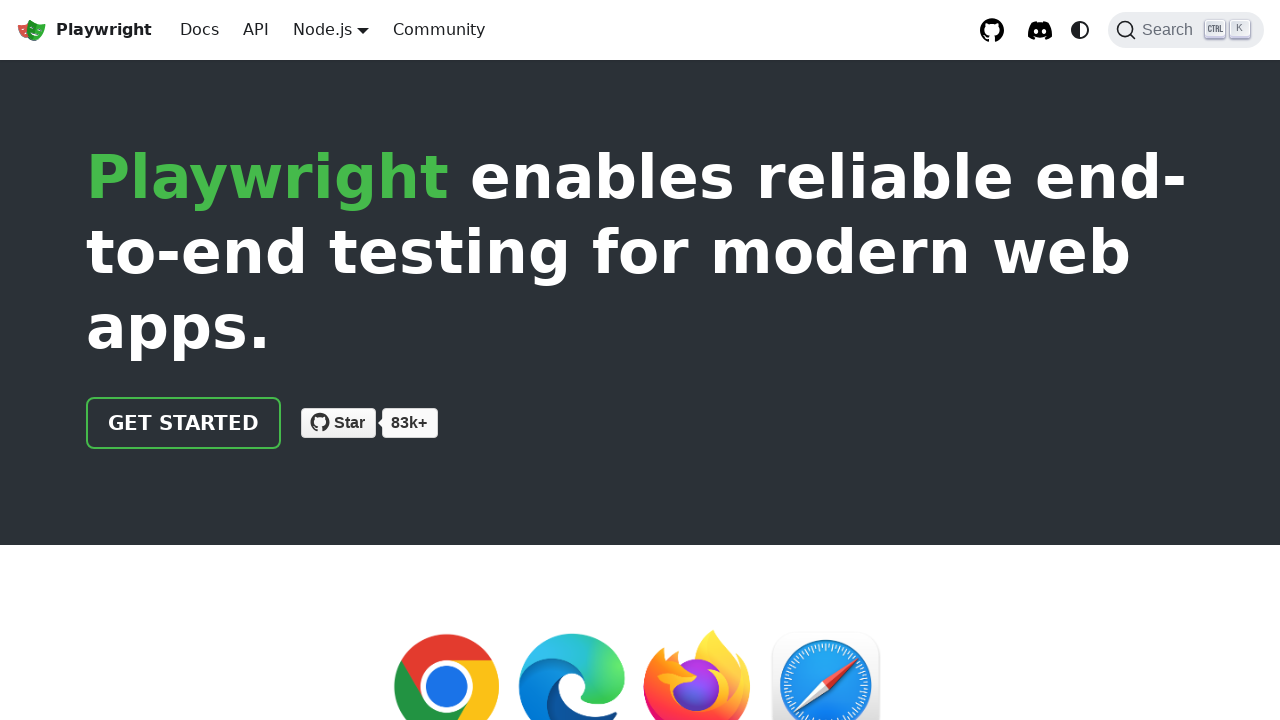

Clicked 'Get started' link at (184, 423) on internal:role=link[name="Get started"i]
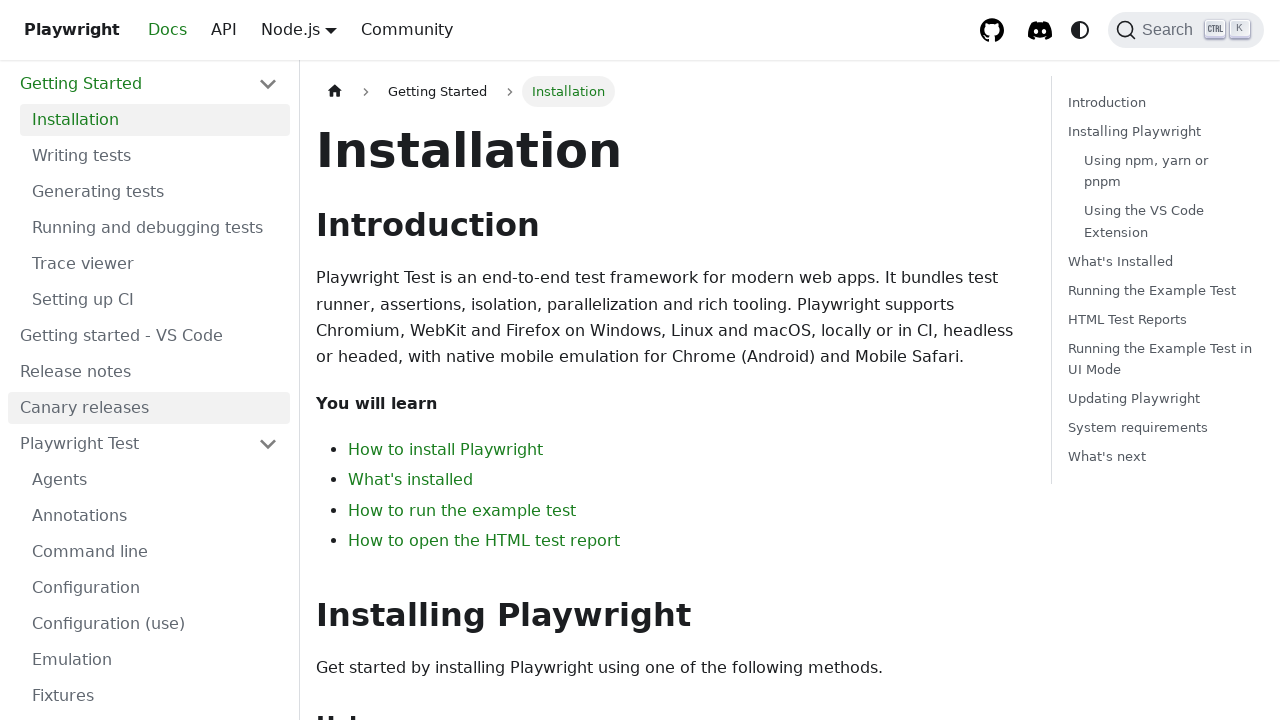

Hovered over Node.js button at (322, 29) on internal:role=button[name="Node.js"i]
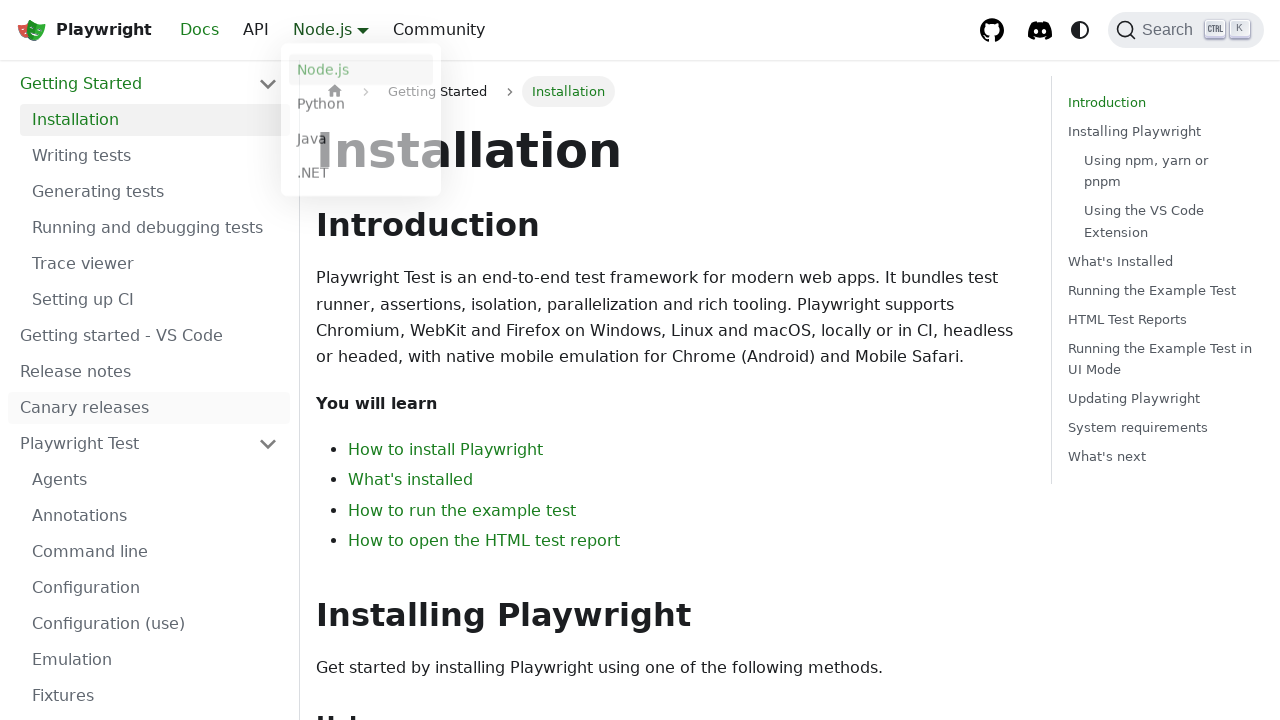

Clicked Java navigation link at (361, 142) on internal:role=navigation[name="Main"i] >> internal:text="Java"i
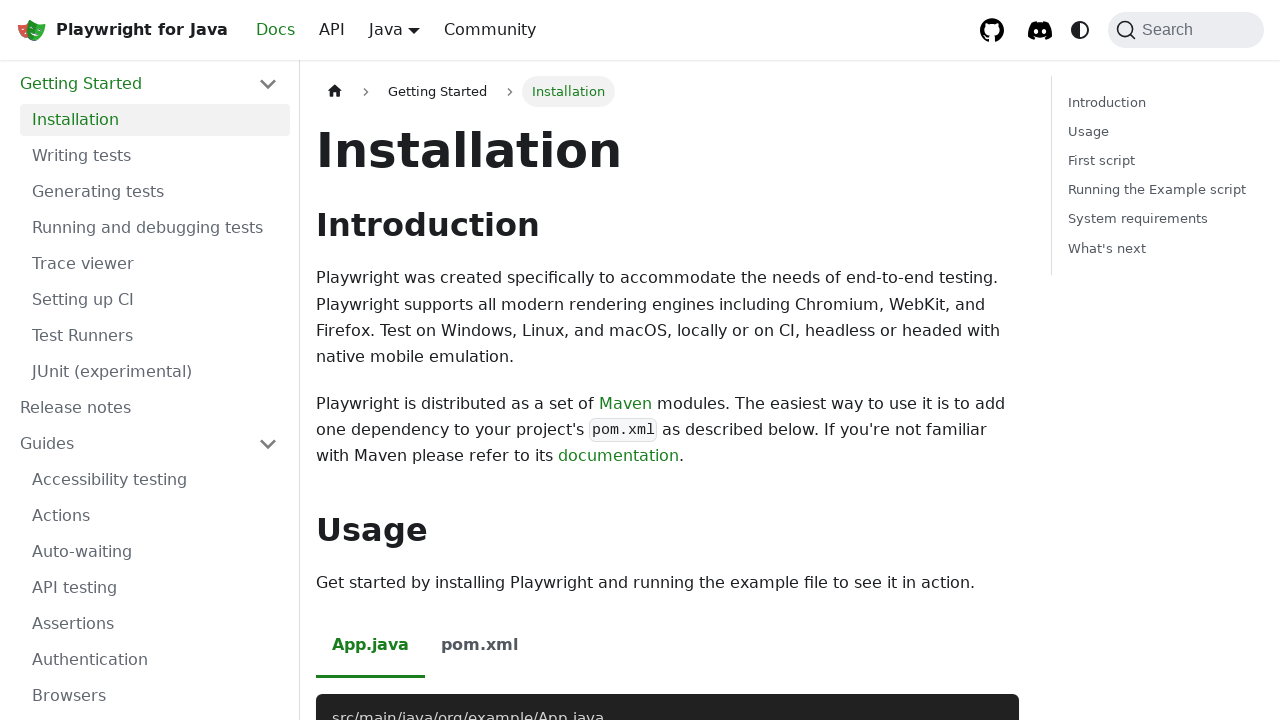

Verified URL is Java docs intro page
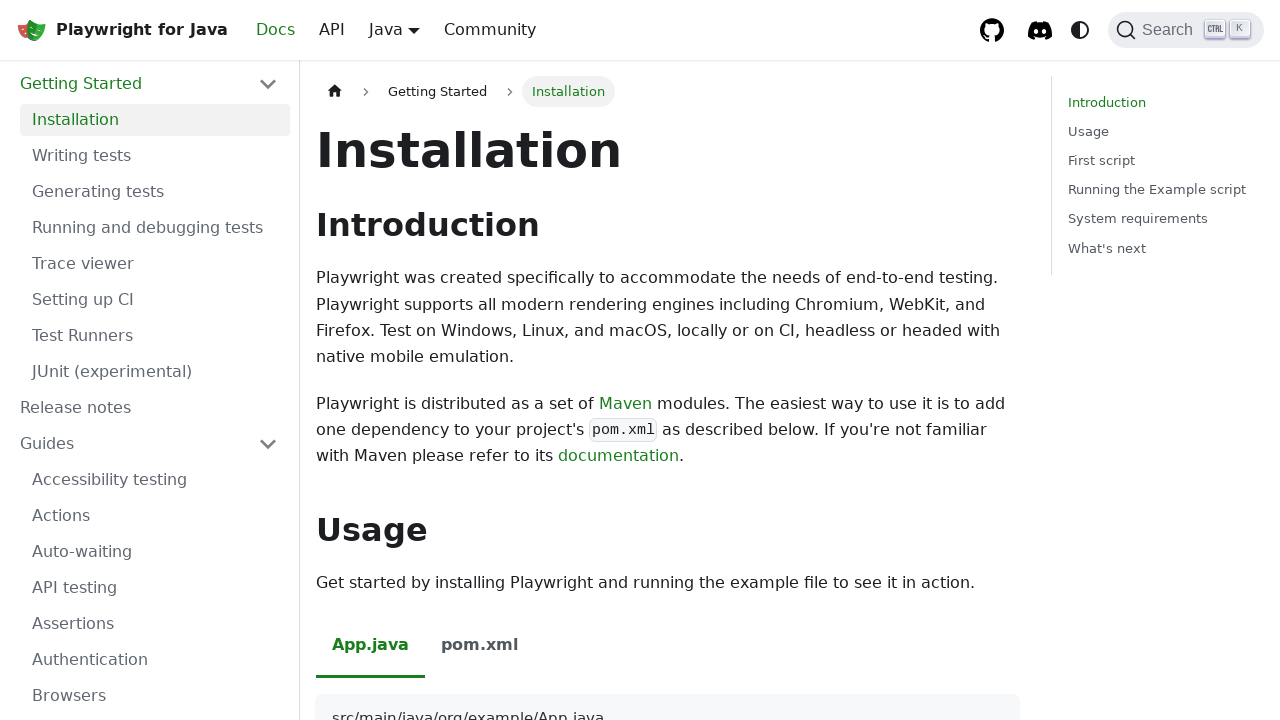

Verified 'Installing Plawright' text is not visible
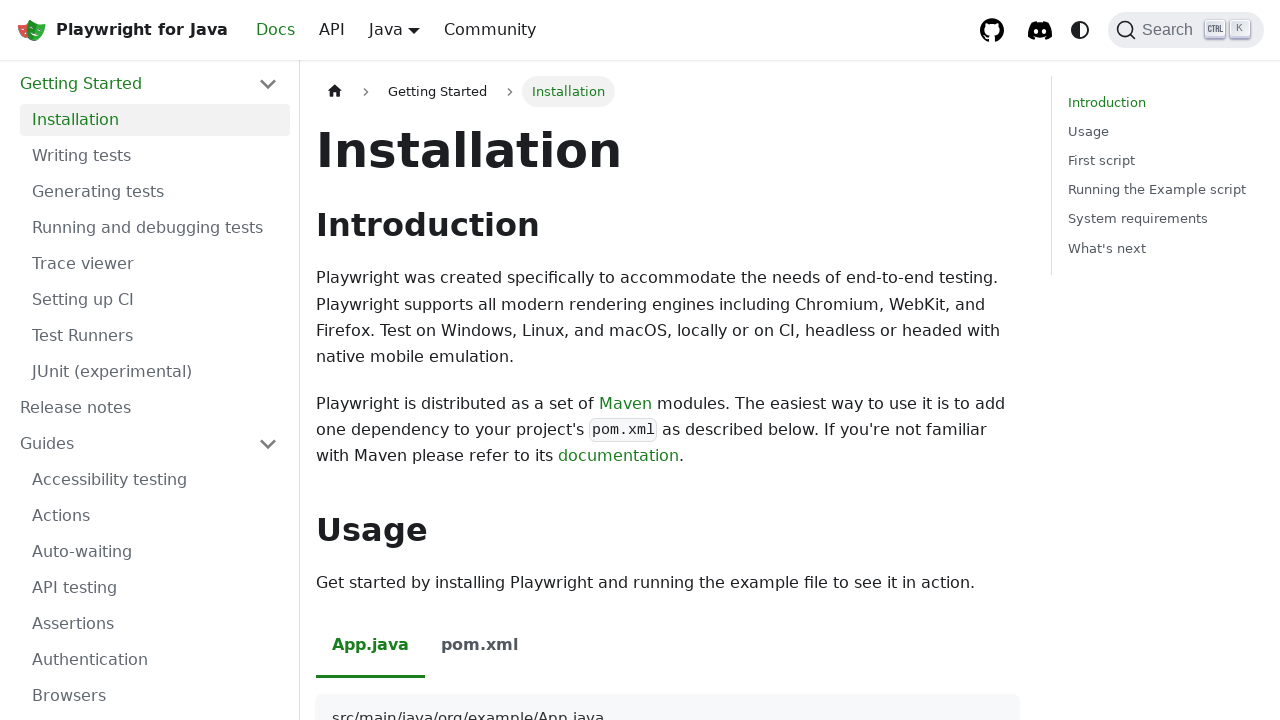

Verified Java description is visible on the page
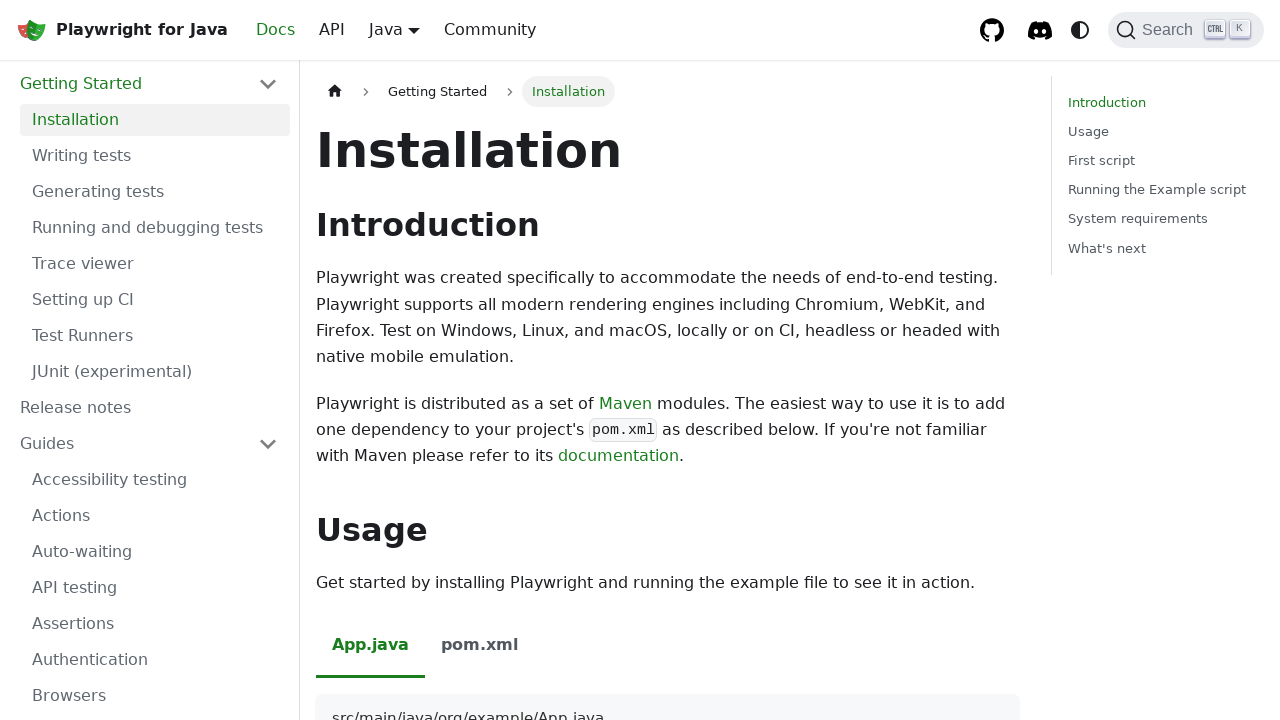

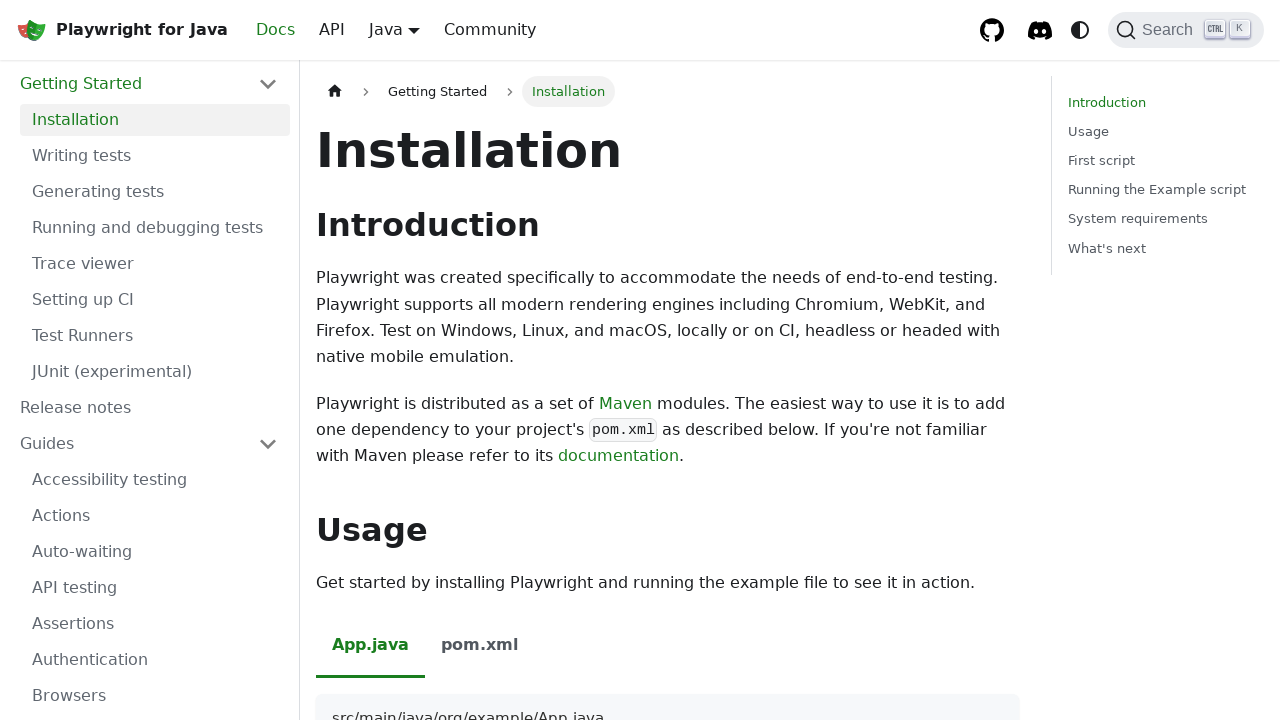